Tests hover action on a login button element

Starting URL: https://anhtester.com/

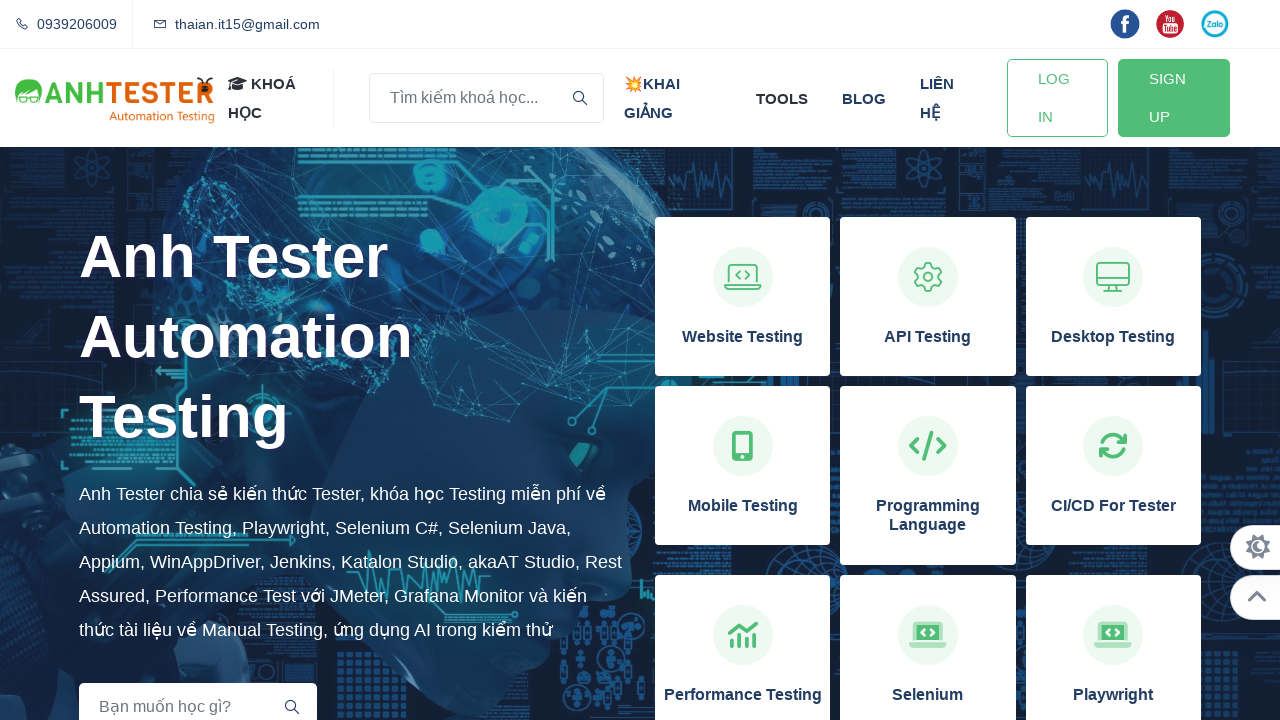

Login button element loaded
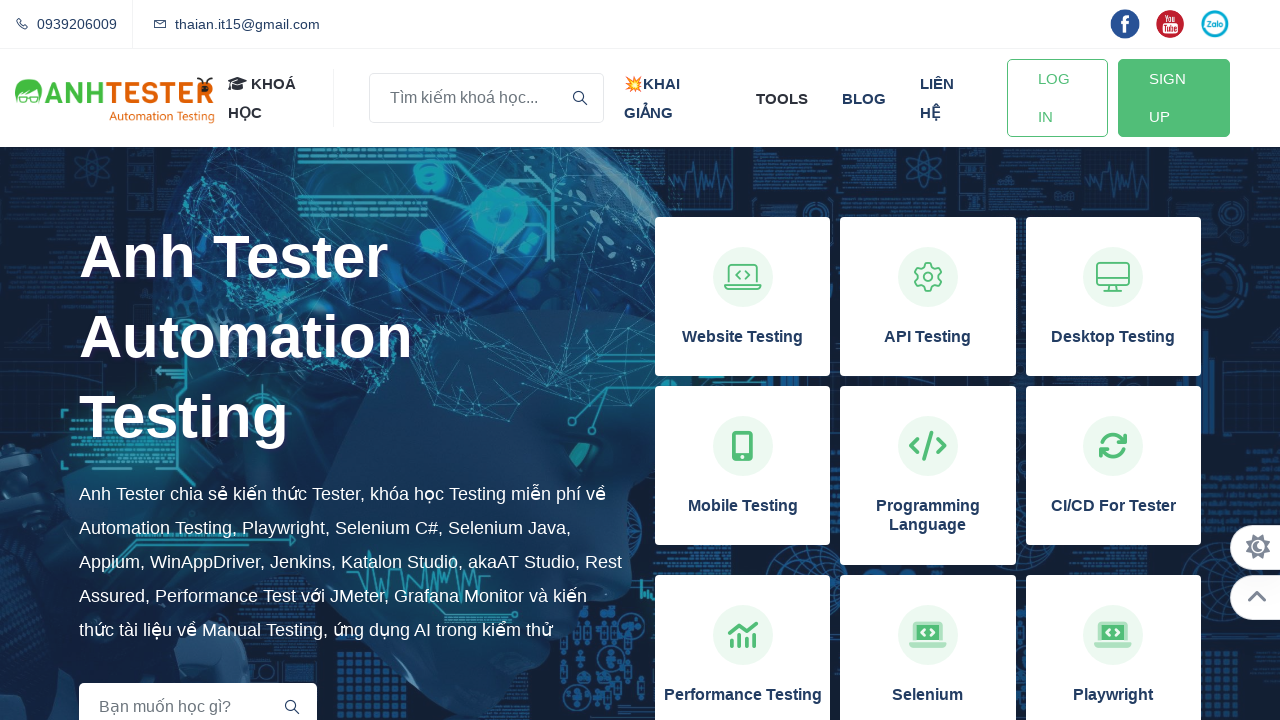

Hovered over login button element at (1057, 98) on a#btn-login
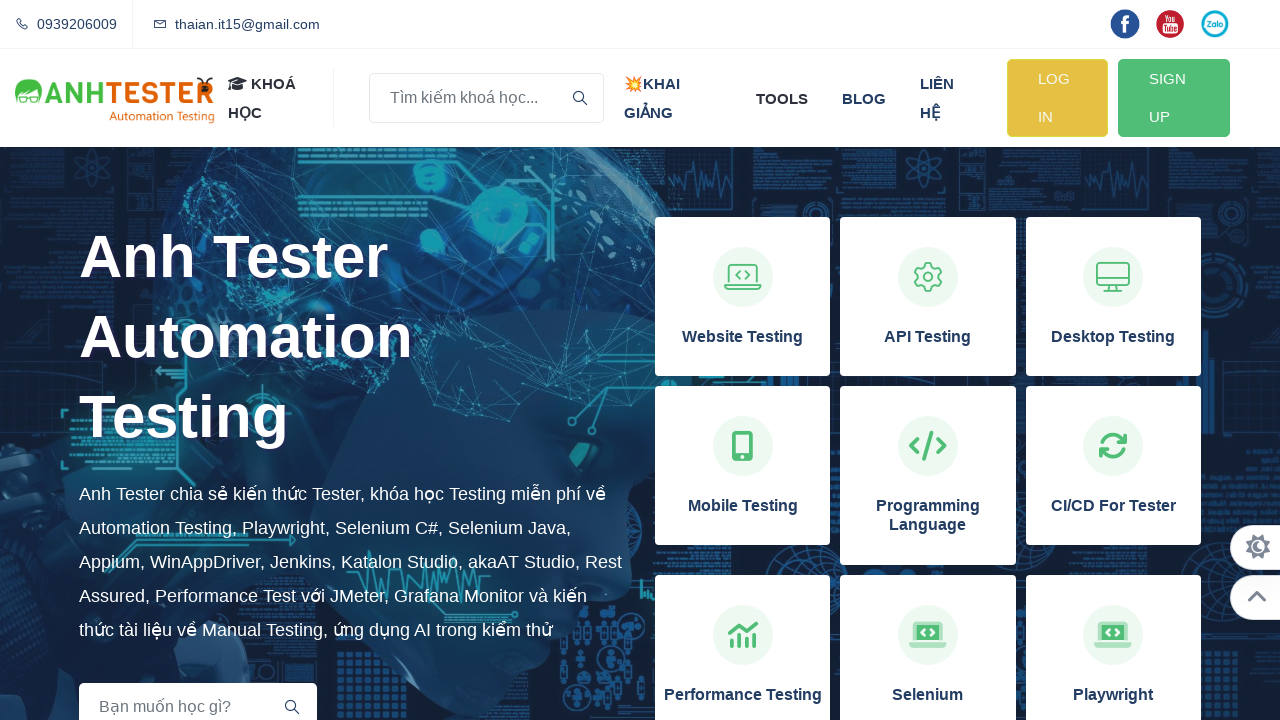

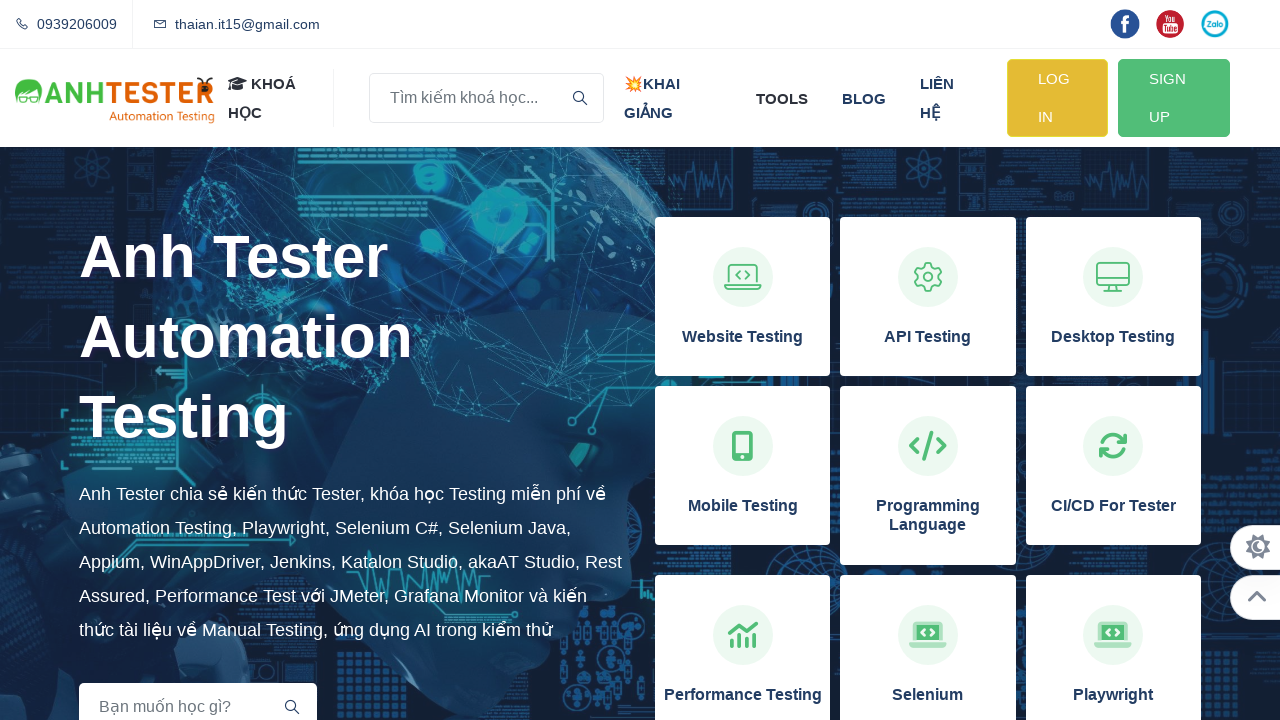